Tests flight search functionality by selecting departure and destination cities, then searching for available flights

Starting URL: https://blazedemo.com/

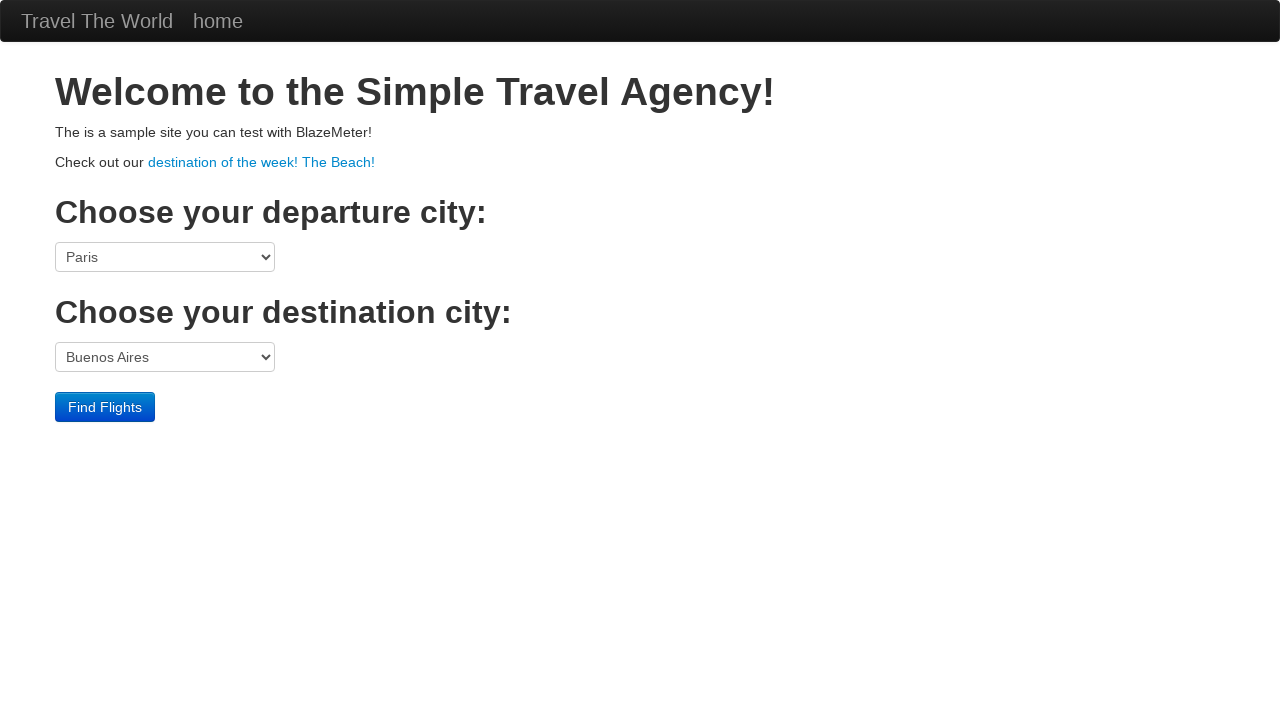

Selected San Diego as departure city on select[name='fromPort']
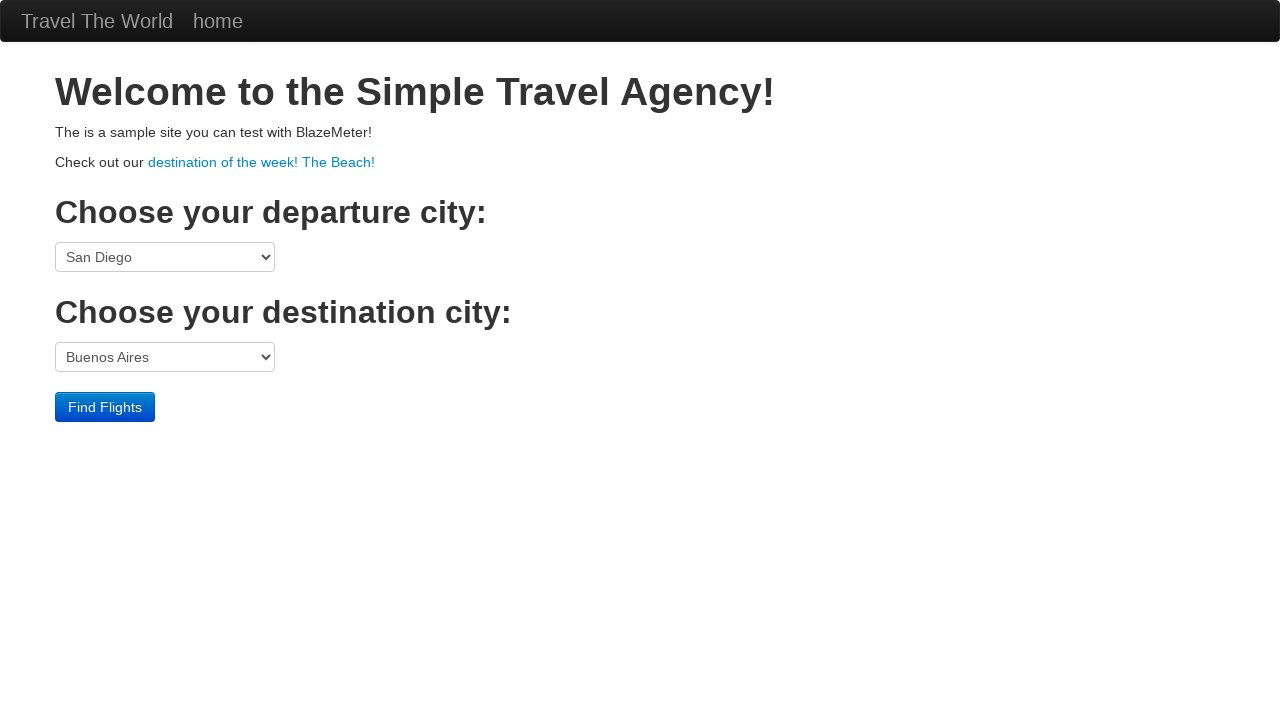

Selected New York as destination city on select[name='toPort']
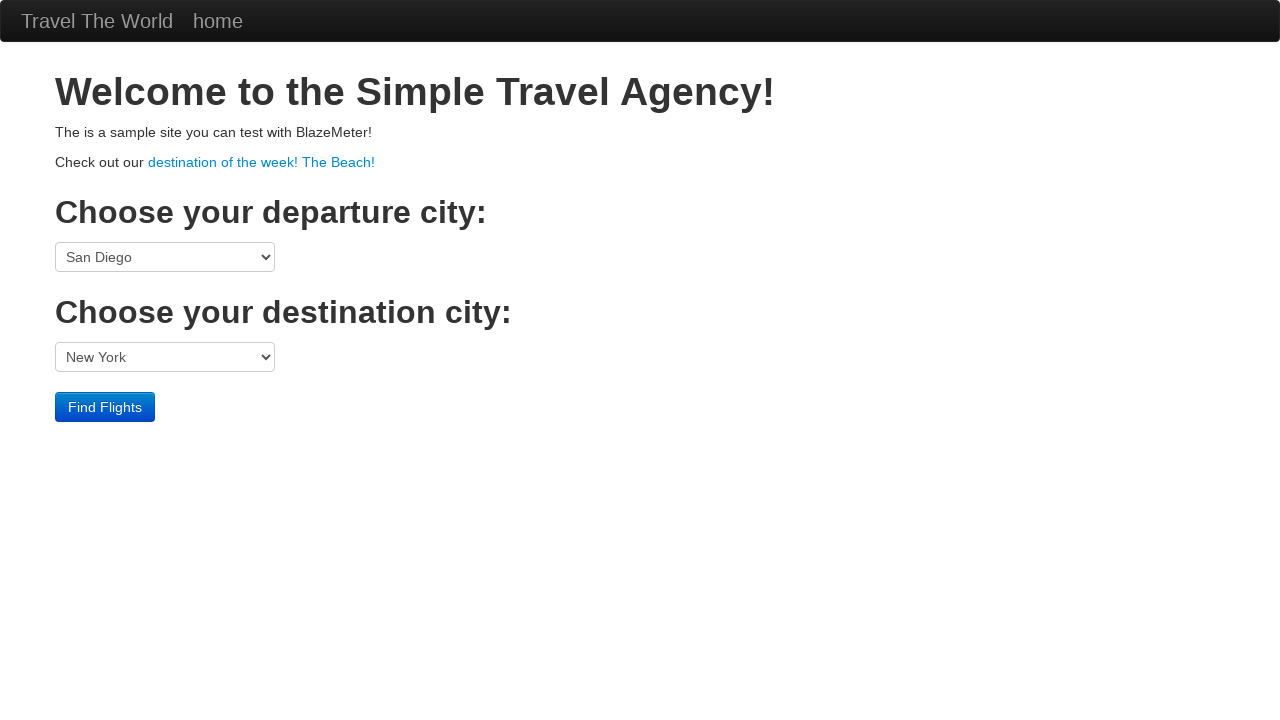

Clicked Find Flights button to search for available flights at (105, 407) on input[type='submit']
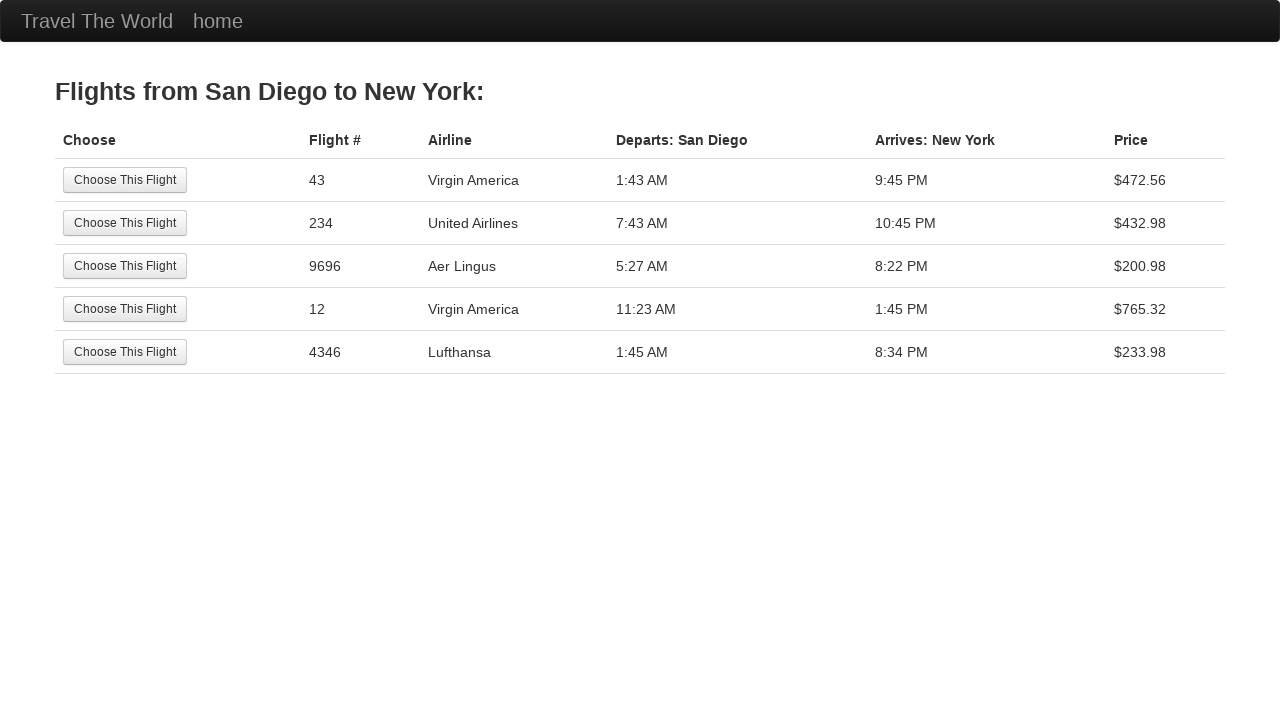

Flights table loaded successfully
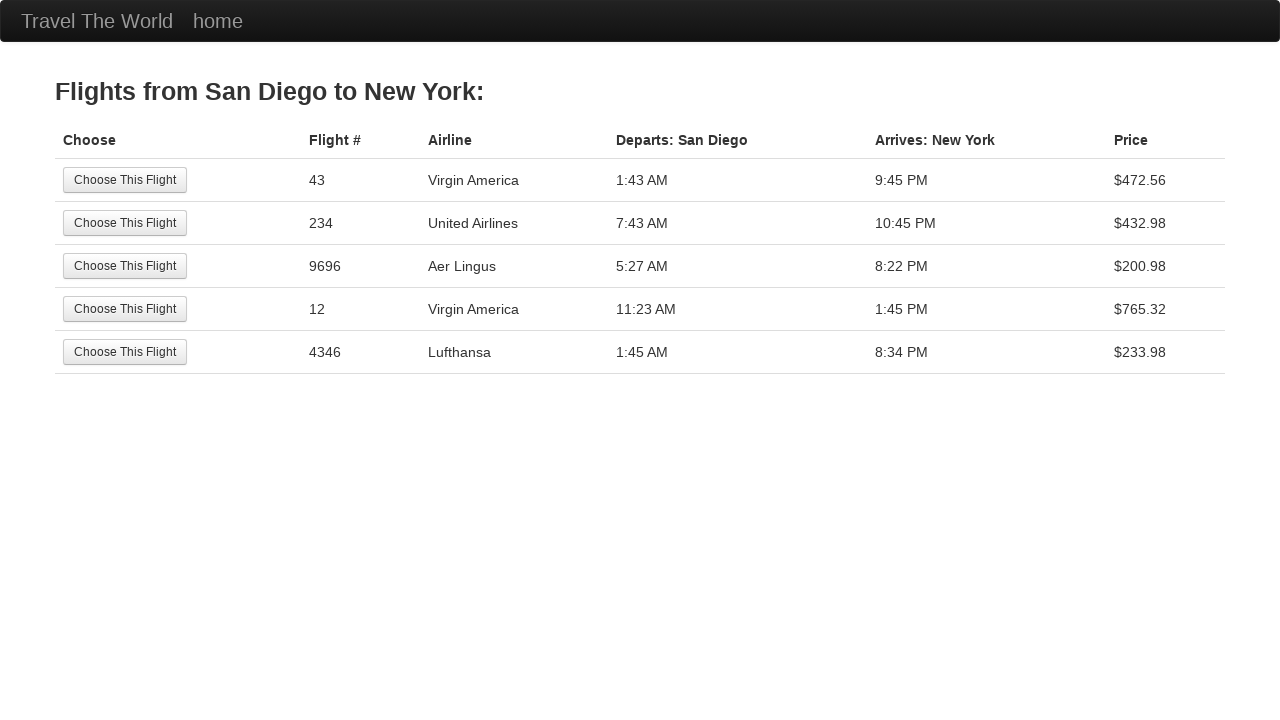

Verified that flight results are displayed in the table
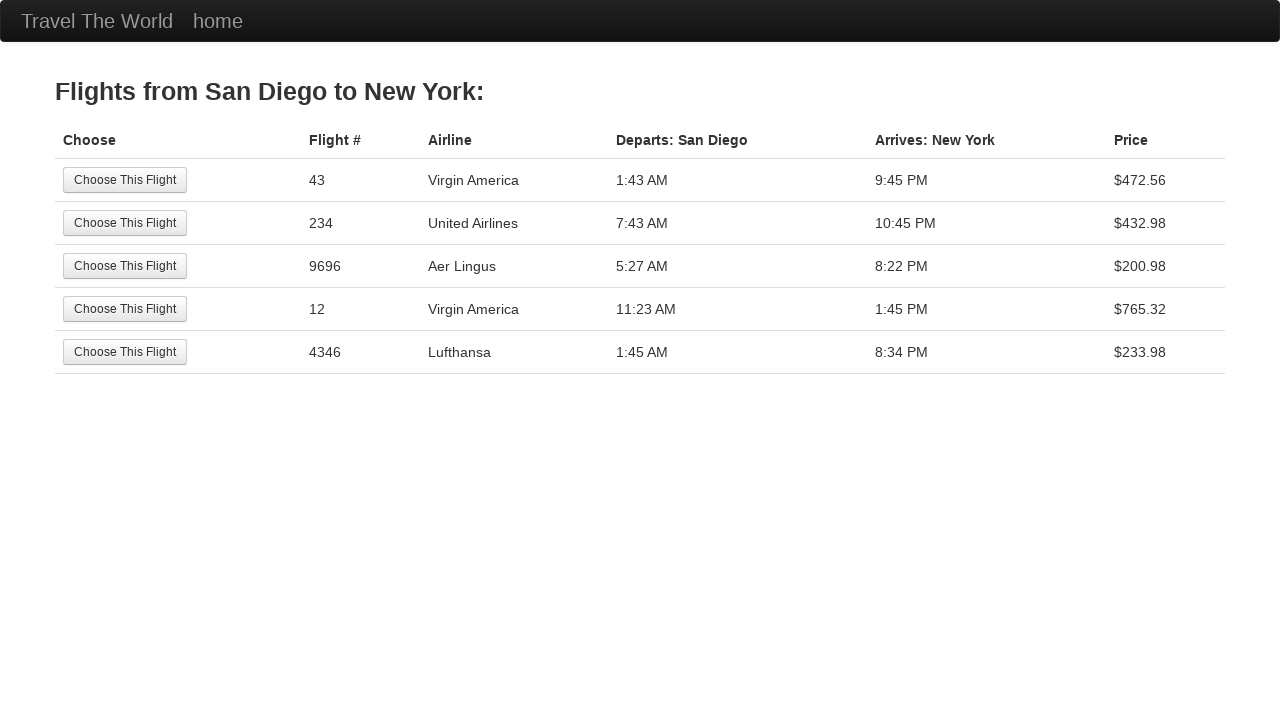

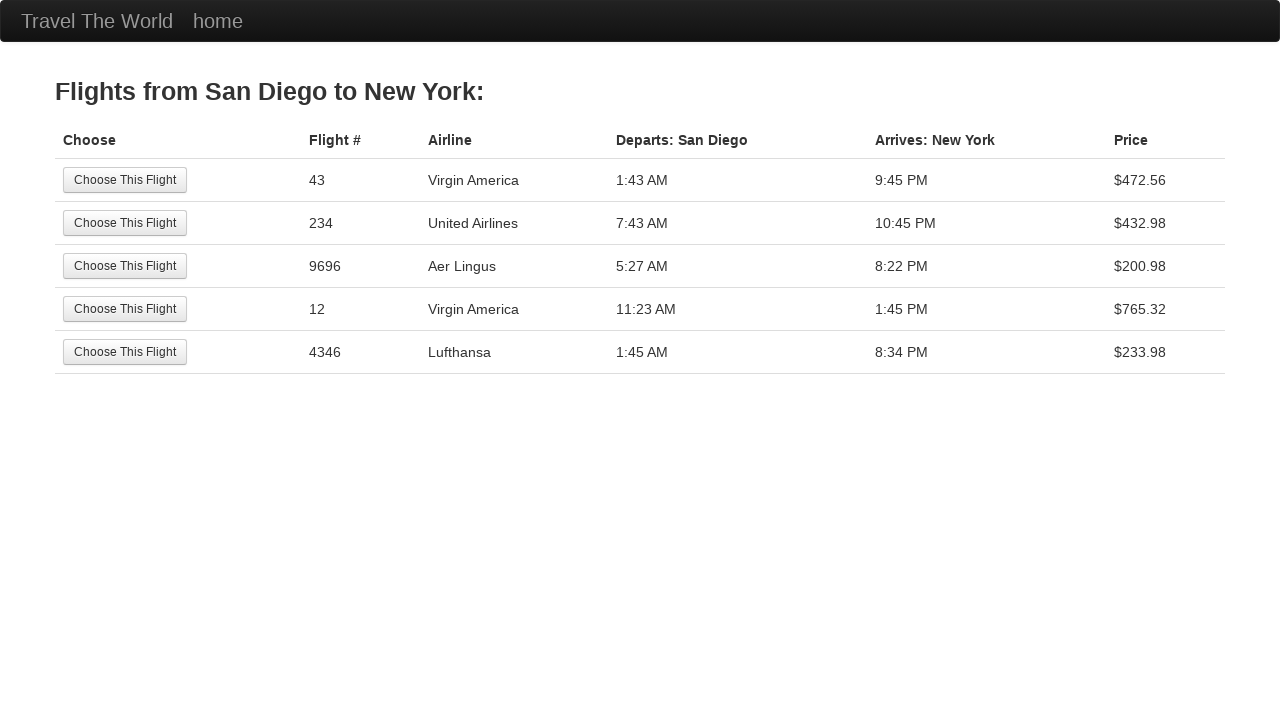